Tests an e-commerce site's product search and add-to-cart functionality by searching for products containing "ca" and adding specific items to cart

Starting URL: https://rahulshettyacademy.com/seleniumPractise/#/

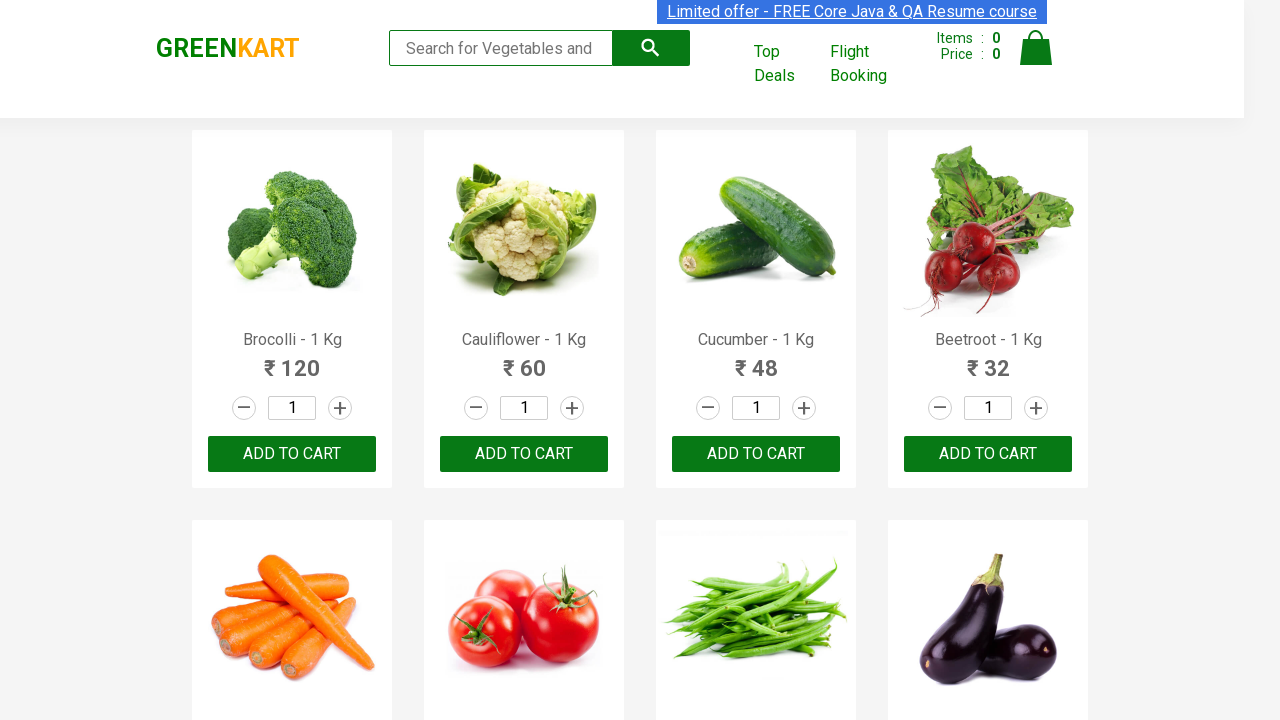

Filled search field with 'ca' on .search-keyword
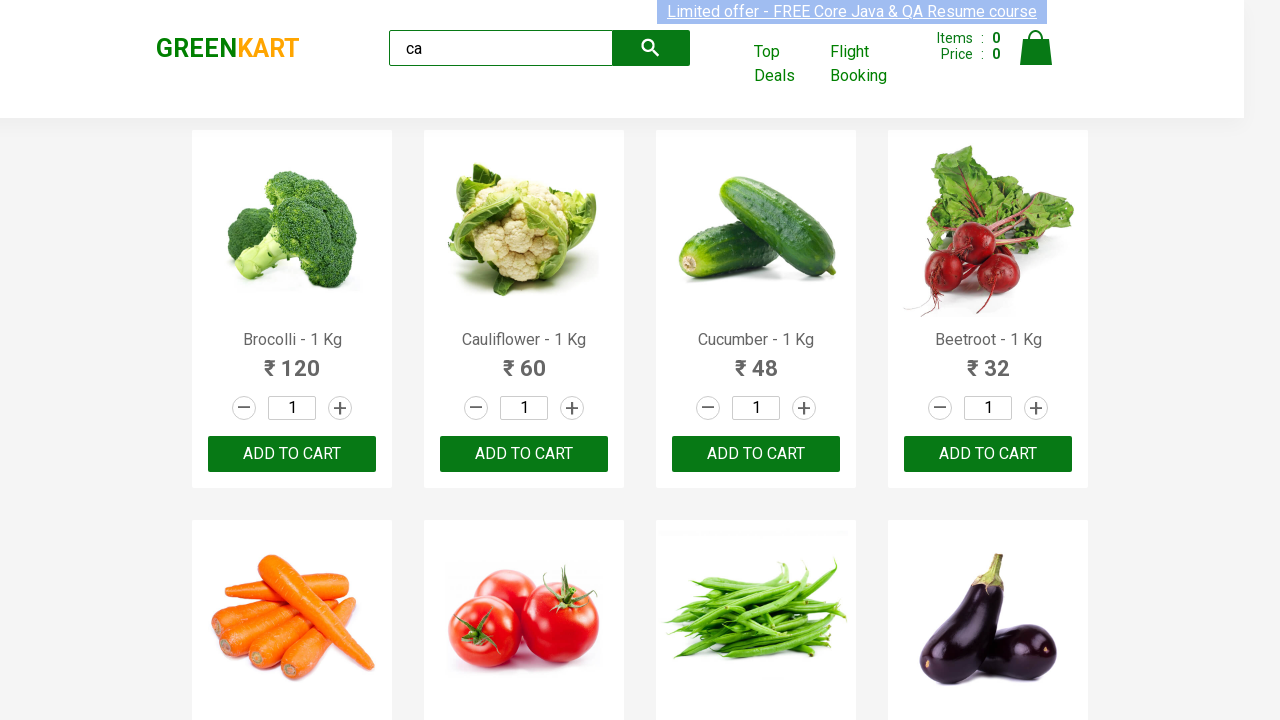

Waited 2 seconds for search results to filter
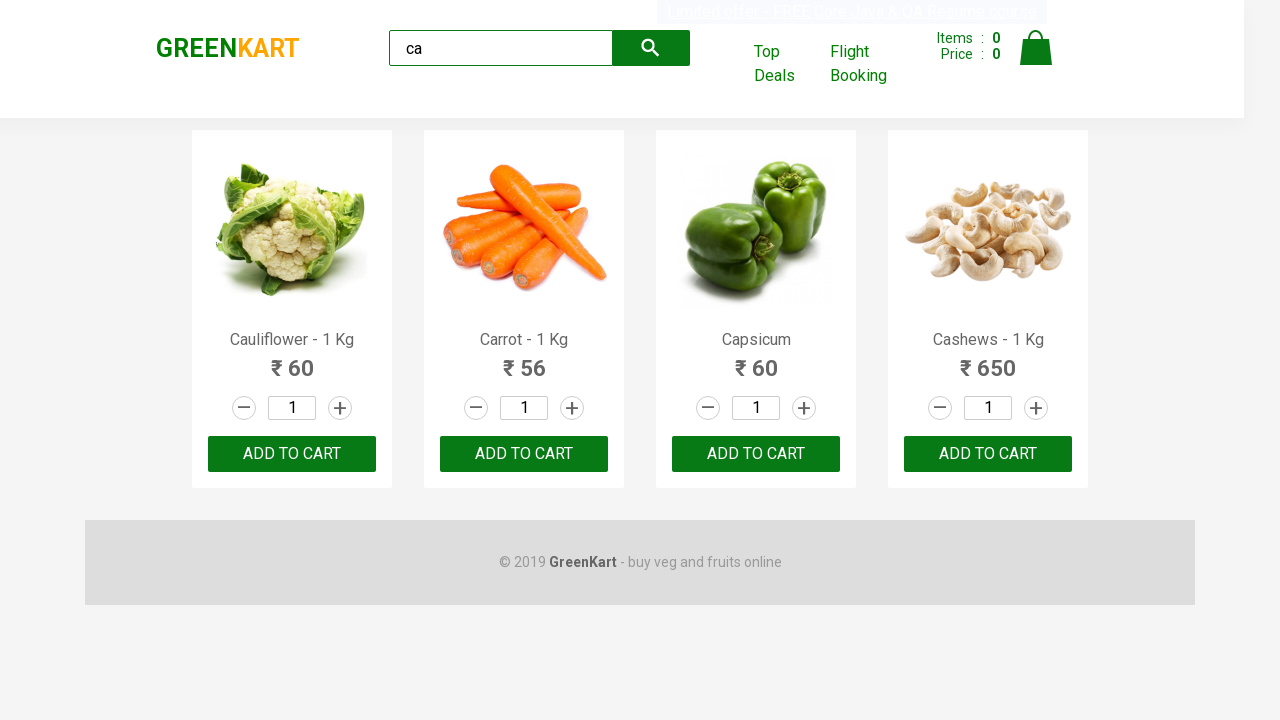

Verified 4 visible products are displayed after search
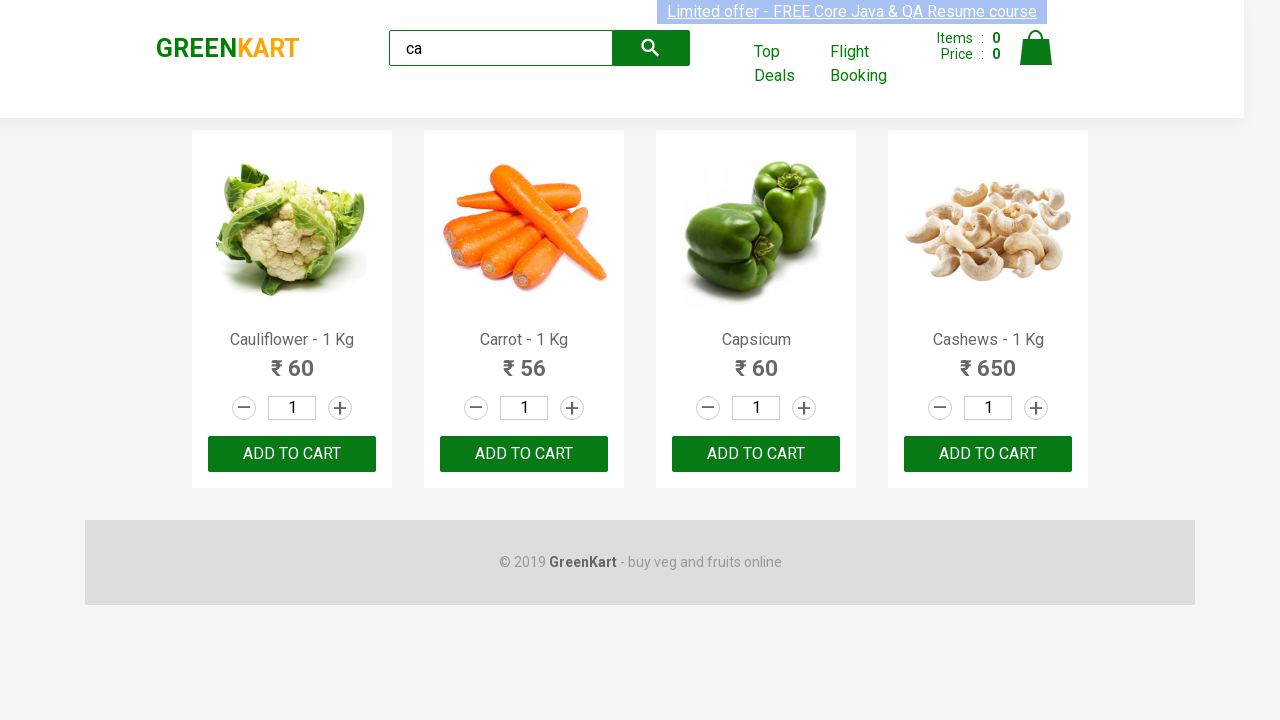

Clicked ADD TO CART button for second product at (524, 454) on .products .product >> nth=1 >> internal:text="ADD TO CART"i
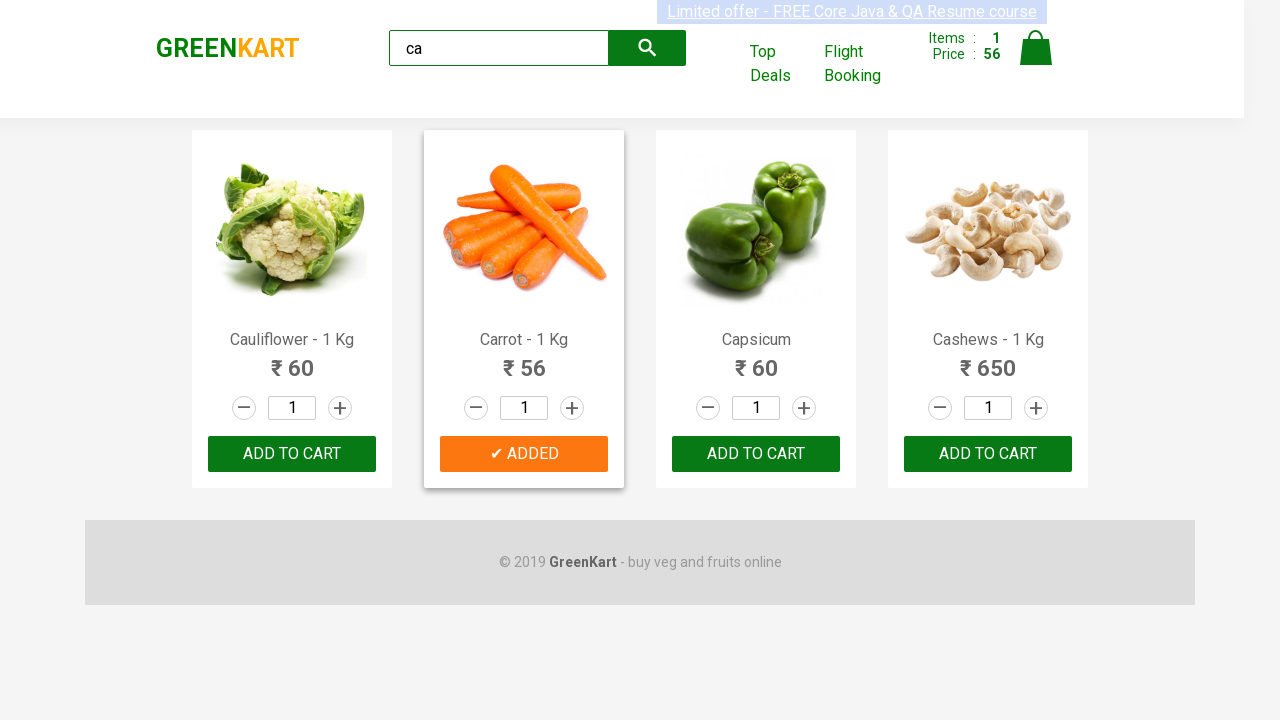

Found Cashews product and clicked ADD TO CART button at (988, 454) on .products .product >> nth=3 >> button
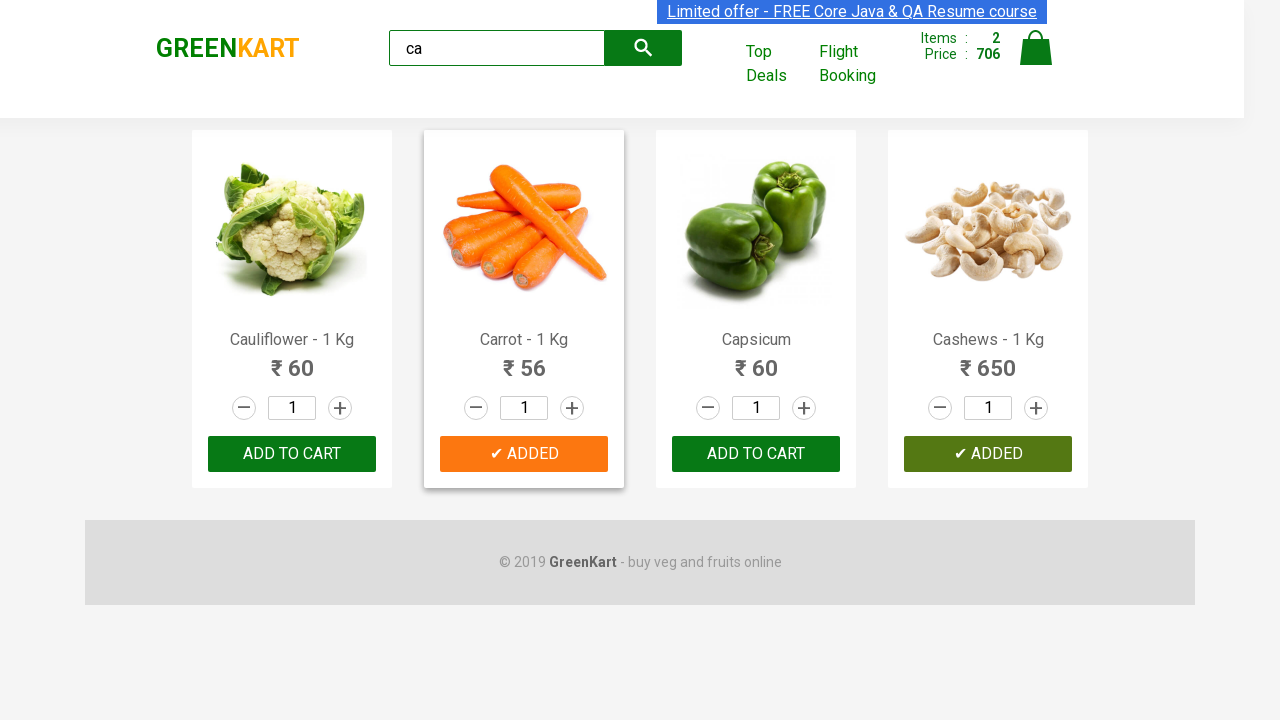

Retrieved brand text: GREENKART
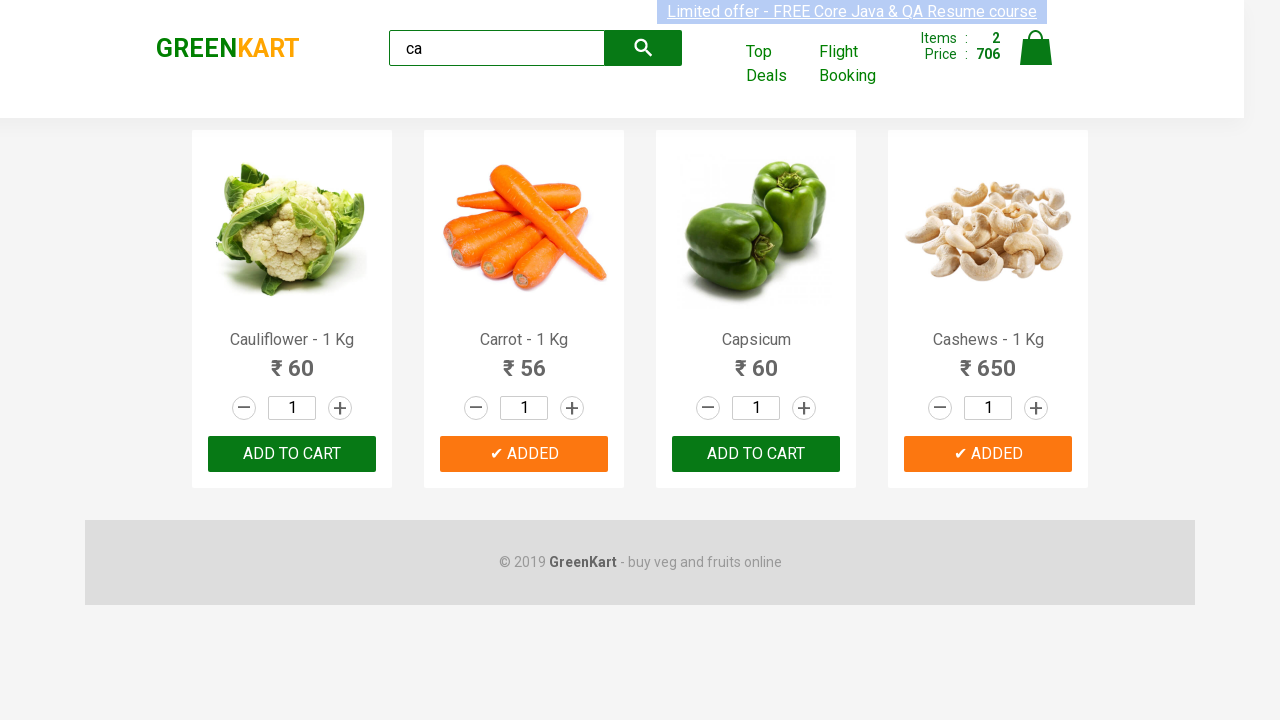

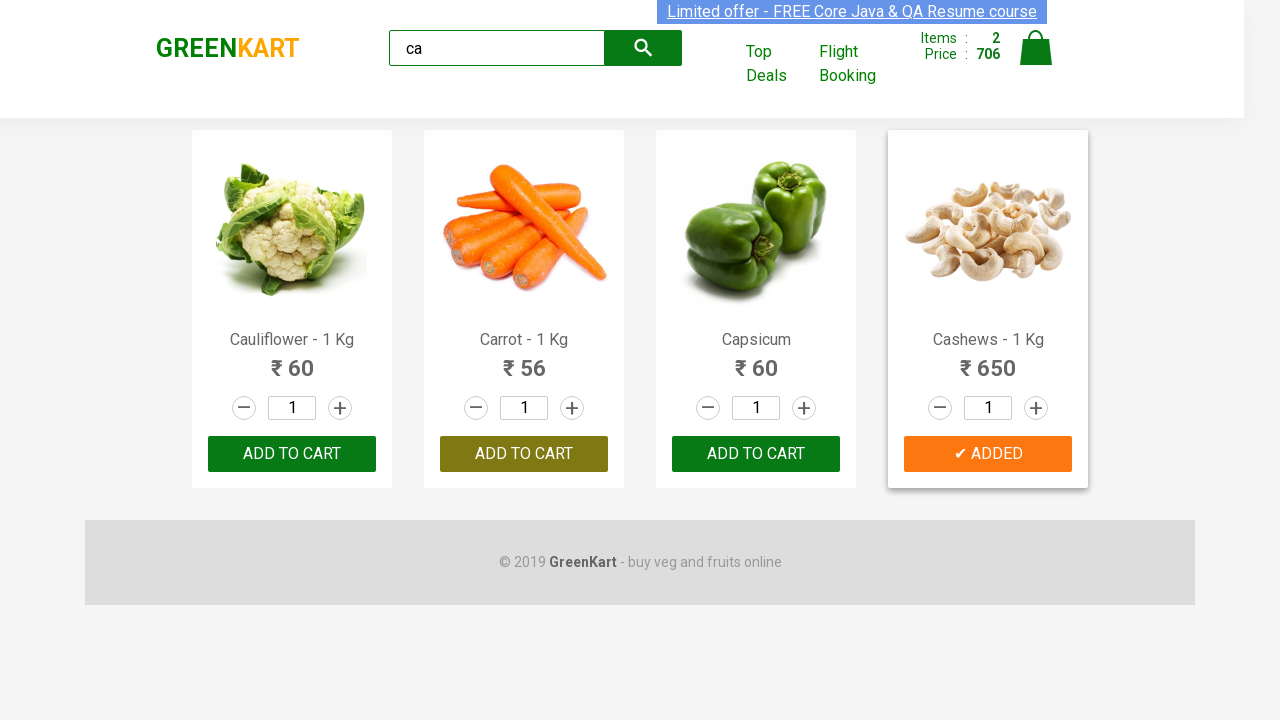